Tests the forgot password functionality by navigating to the forgot password page, entering an email address, and submitting the form to request a password reset.

Starting URL: http://the-internet.herokuapp.com

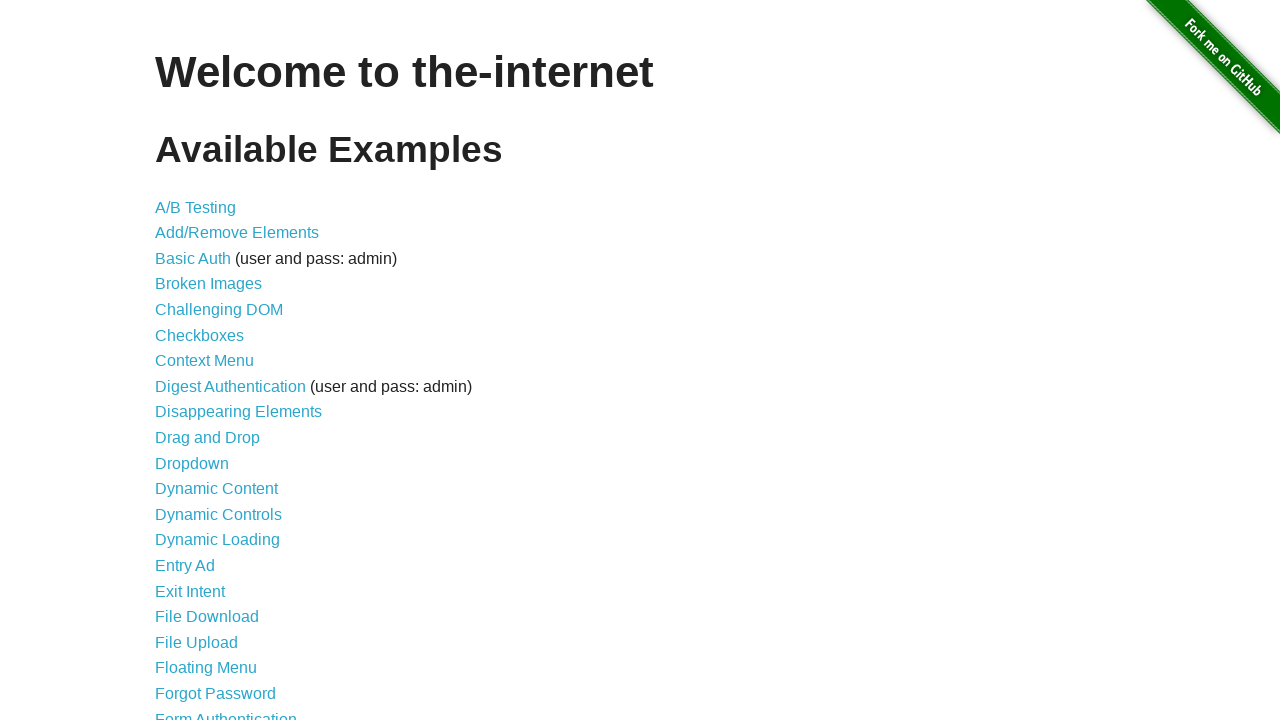

Clicked on 'Forgot Password' link at (216, 693) on text=Forgot Password
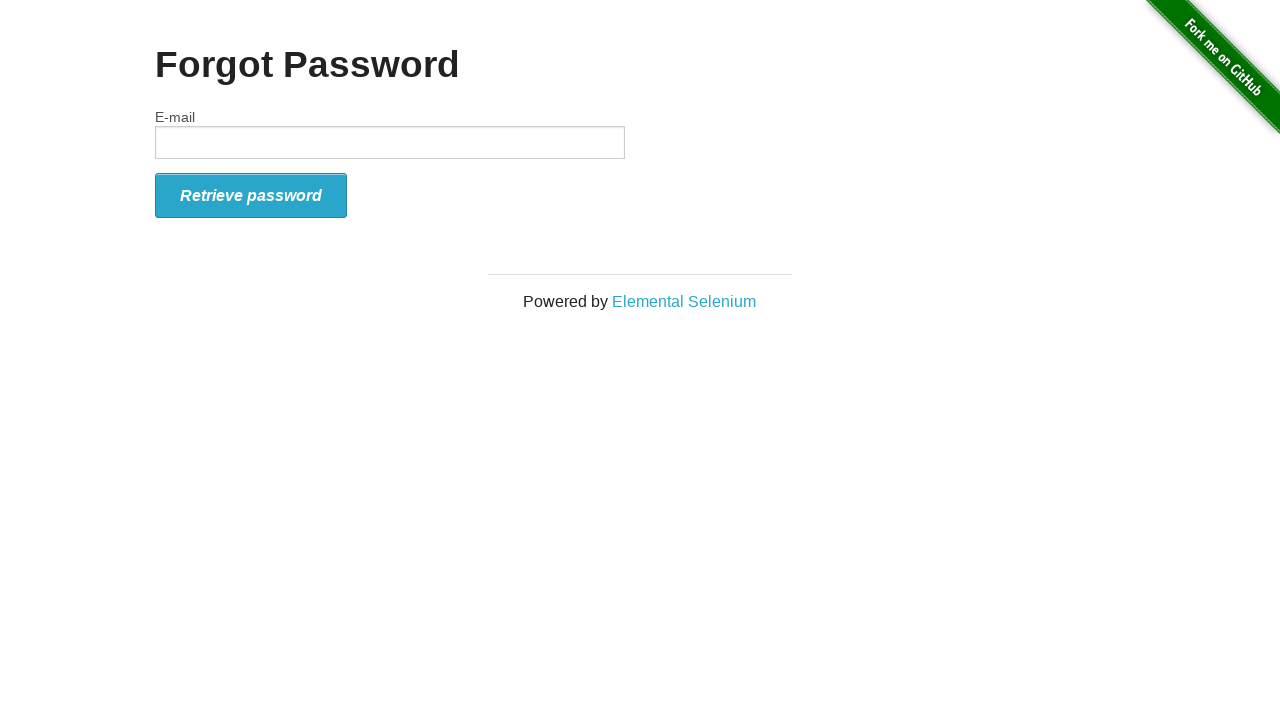

Clicked on email input field at (390, 142) on #email
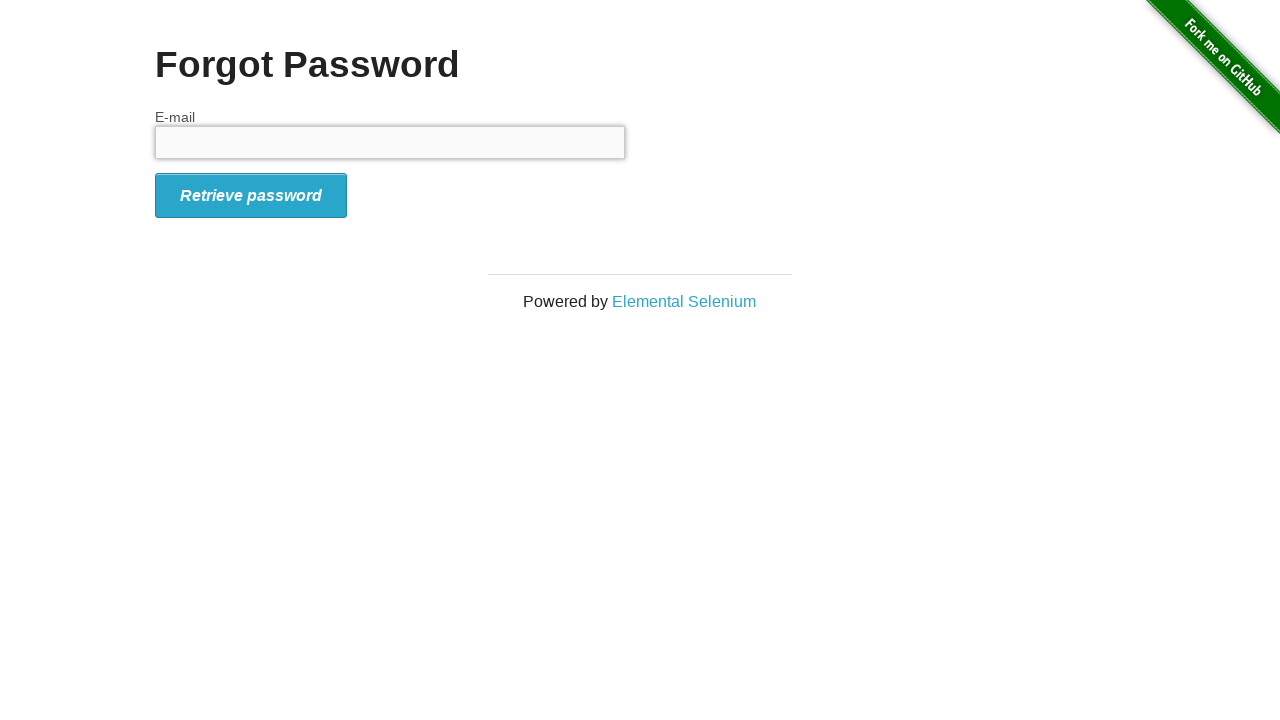

Entered email address 'testuser_recovery@gmail.com' on #email
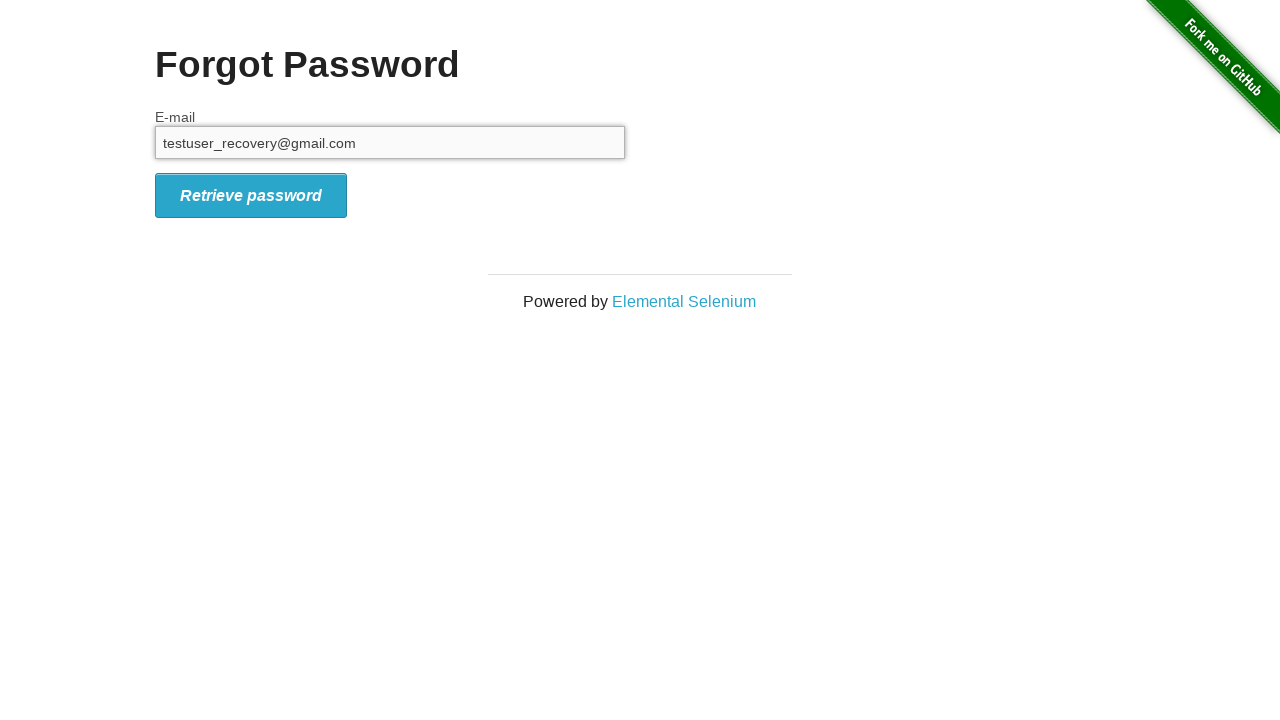

Clicked the submit button to request password reset at (251, 195) on .radius
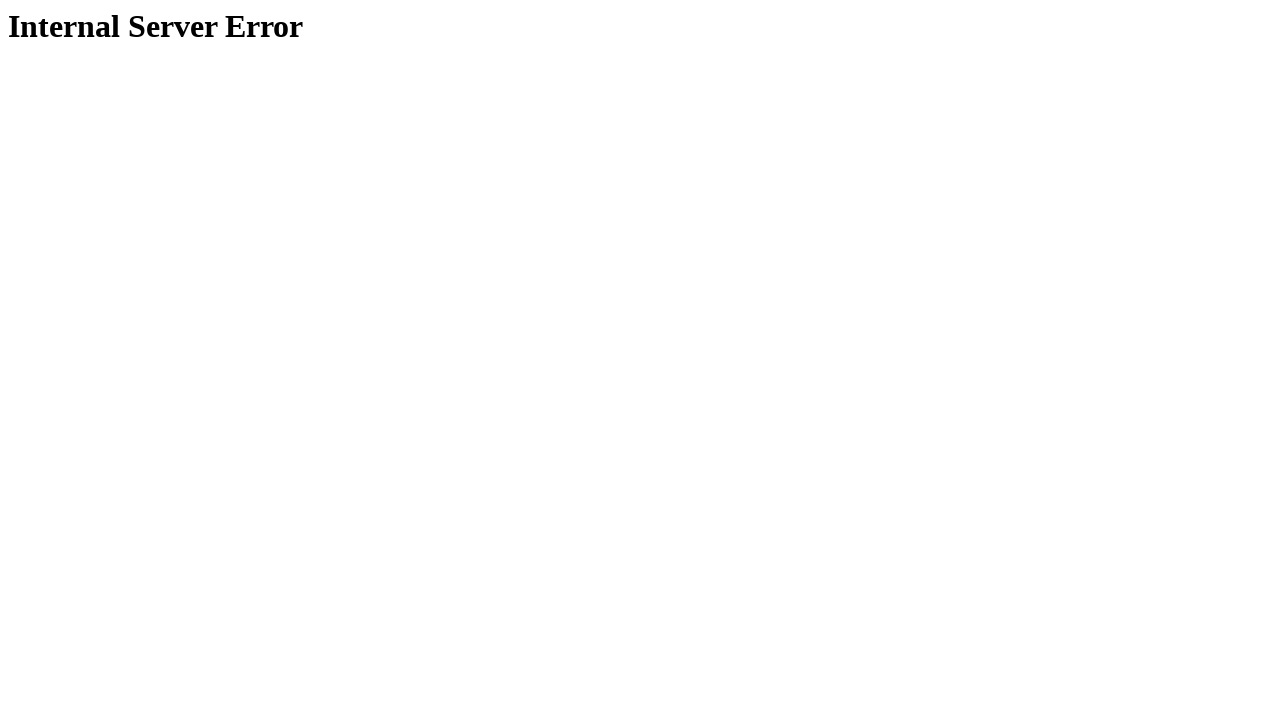

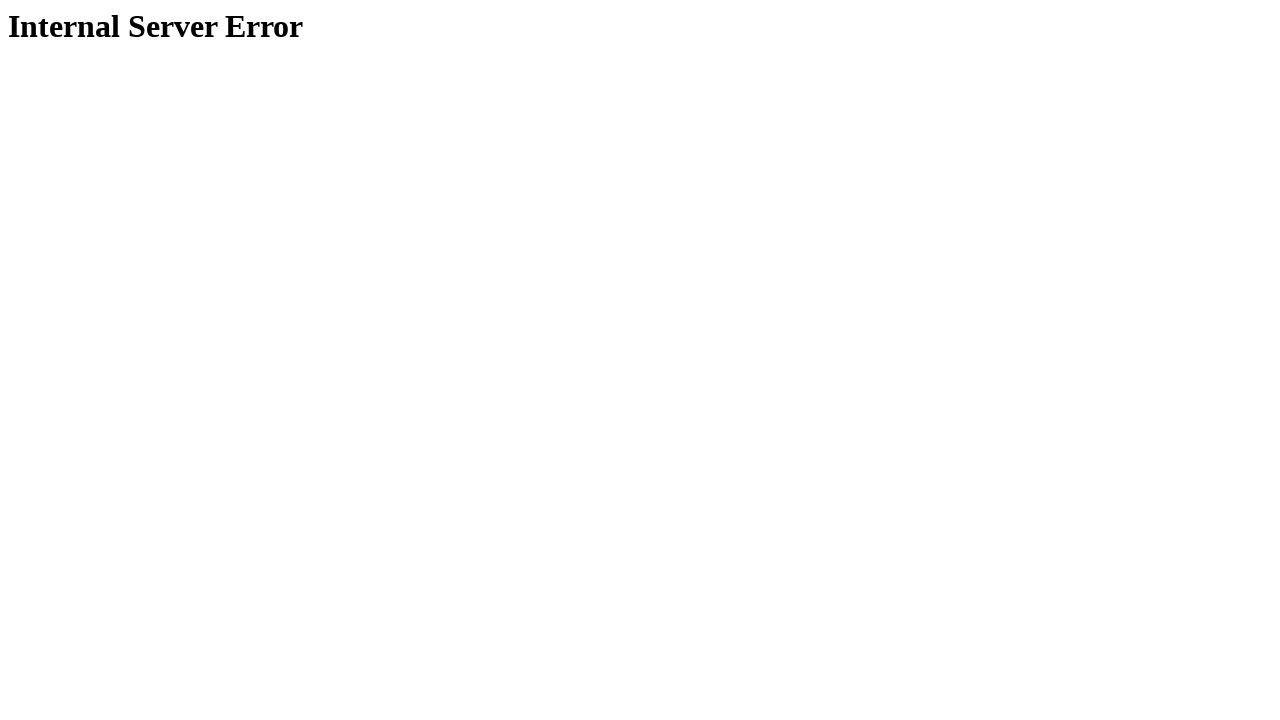